Tests the forgot password flow by clicking the forgot password link on the login page and verifying that the reset password button displays the correct text.

Starting URL: https://login1.nextbasecrm.com/

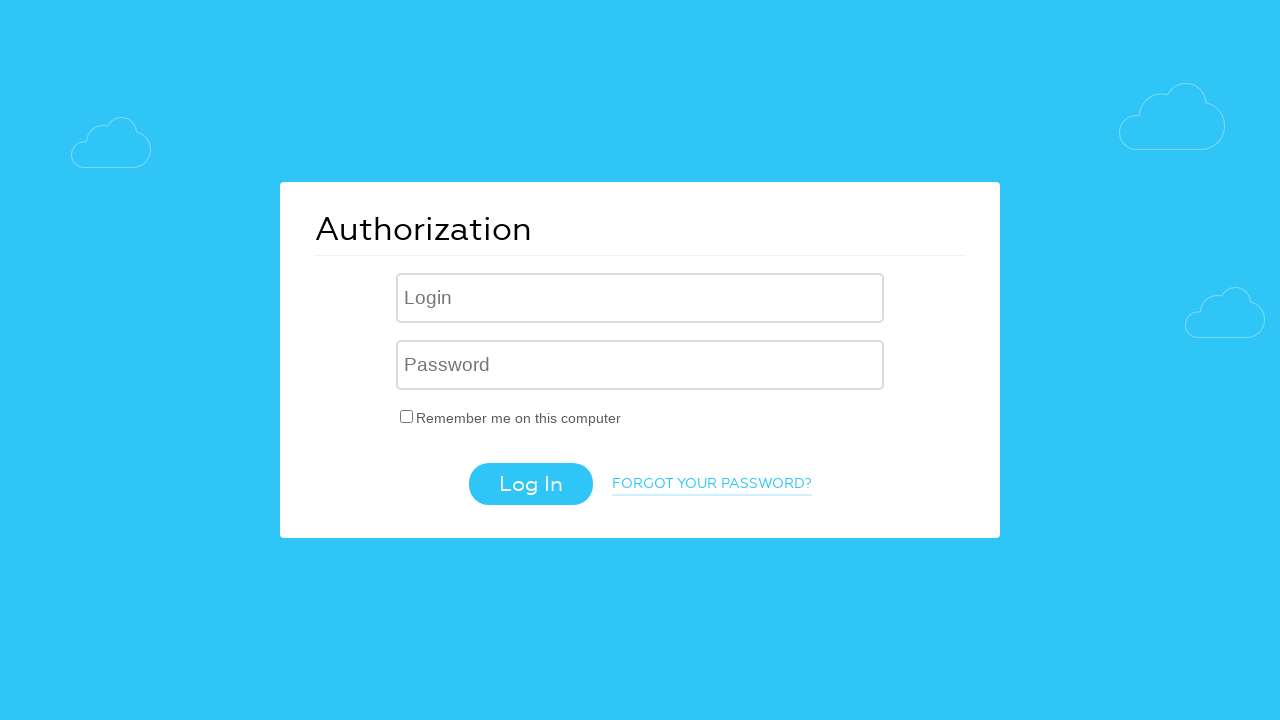

Clicked forgot password link on login page at (712, 485) on a.login-link-forgot-pass
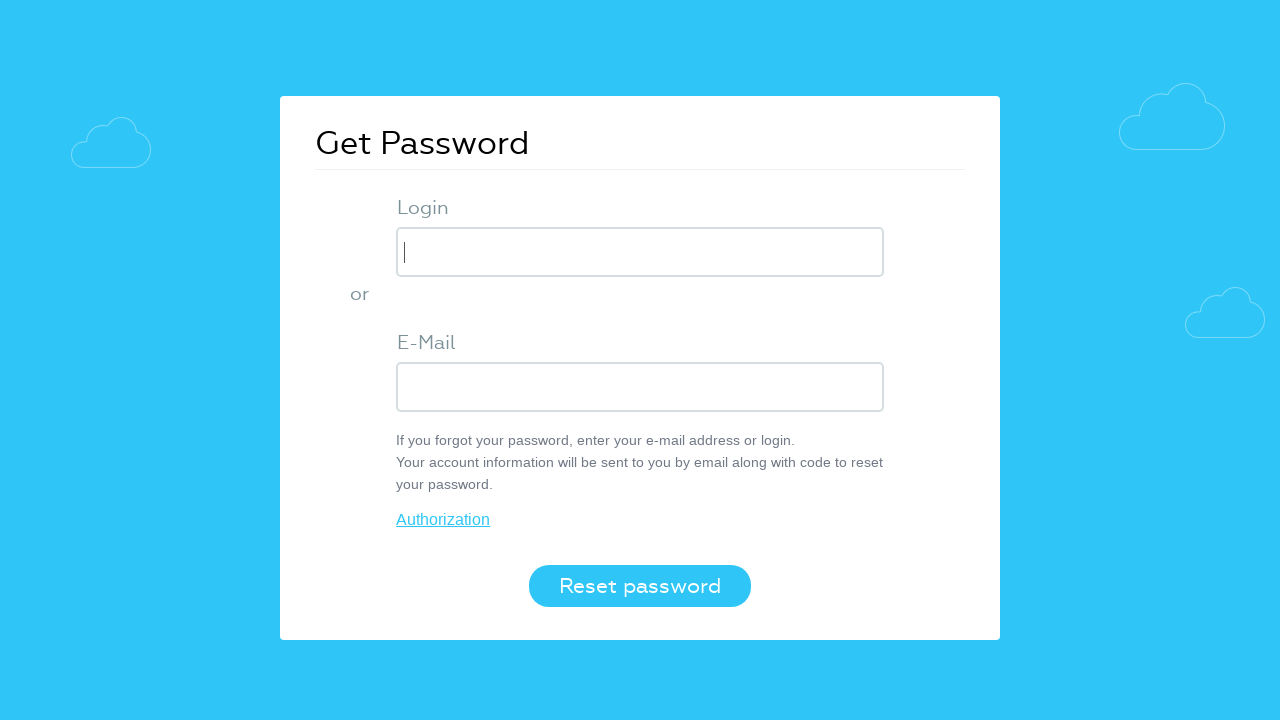

Reset password button is now visible
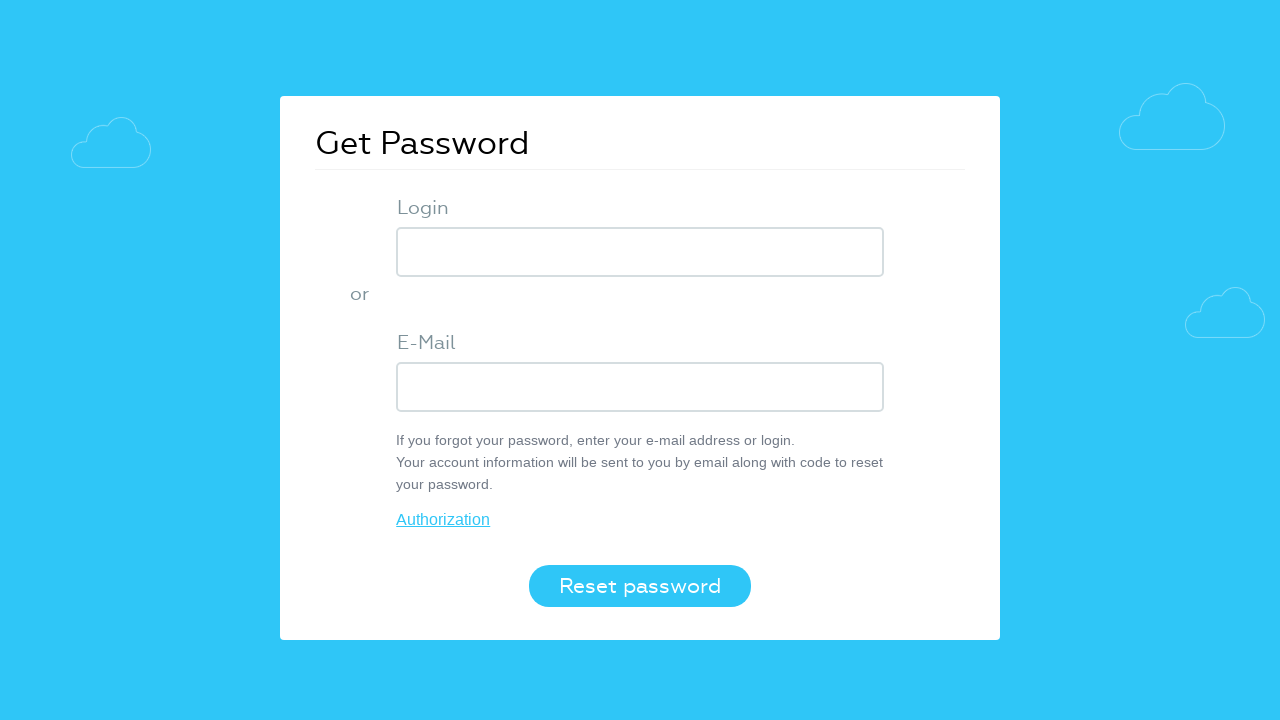

Retrieved reset password button text: 'Reset password'
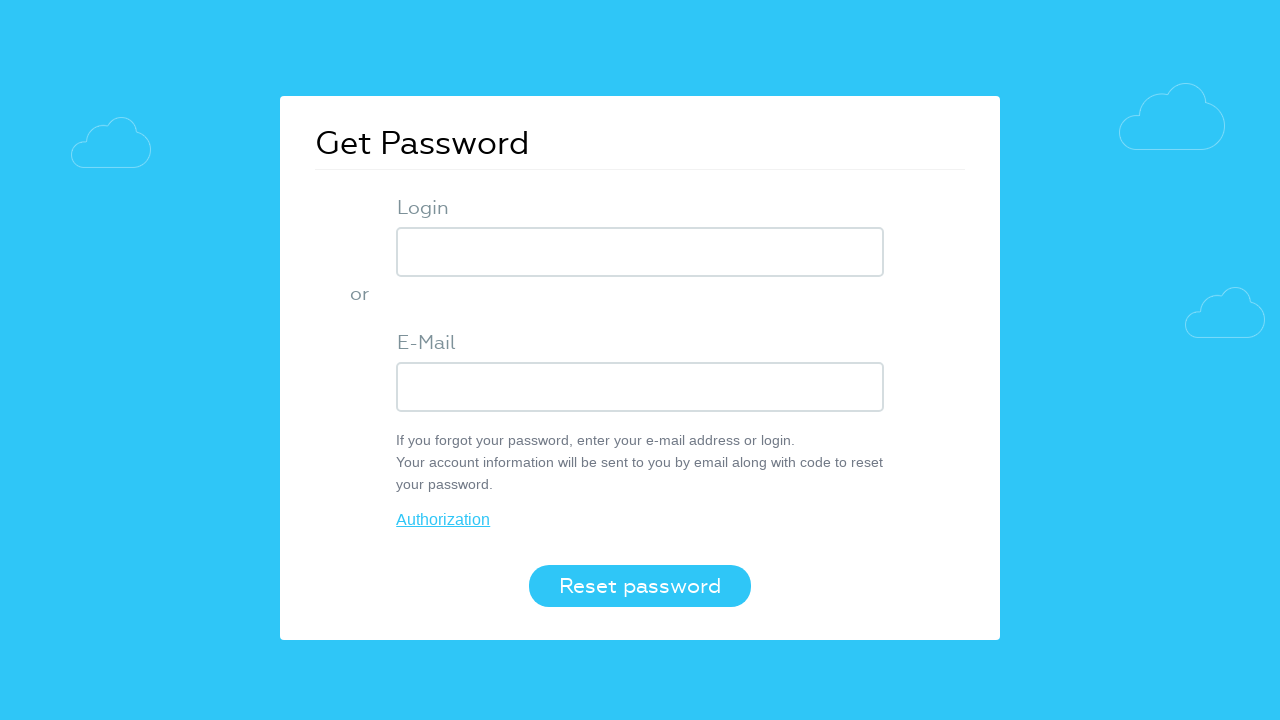

Verified reset password button displays correct text 'Reset password'
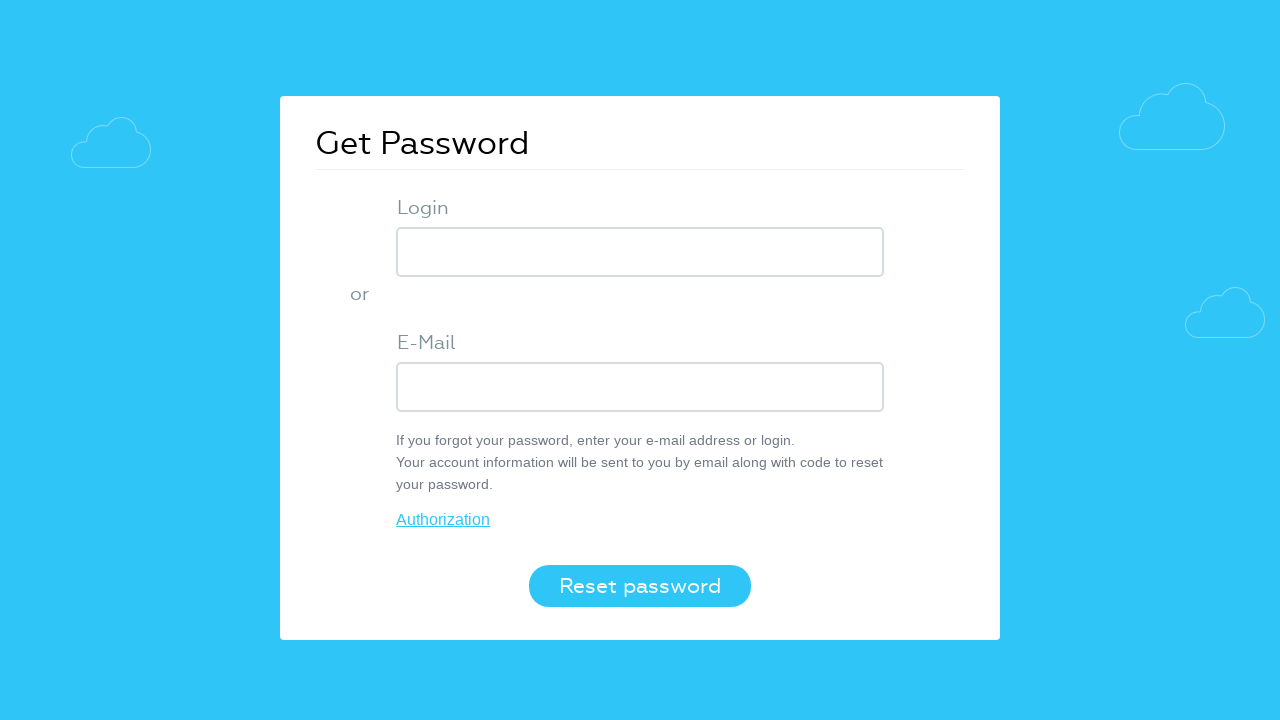

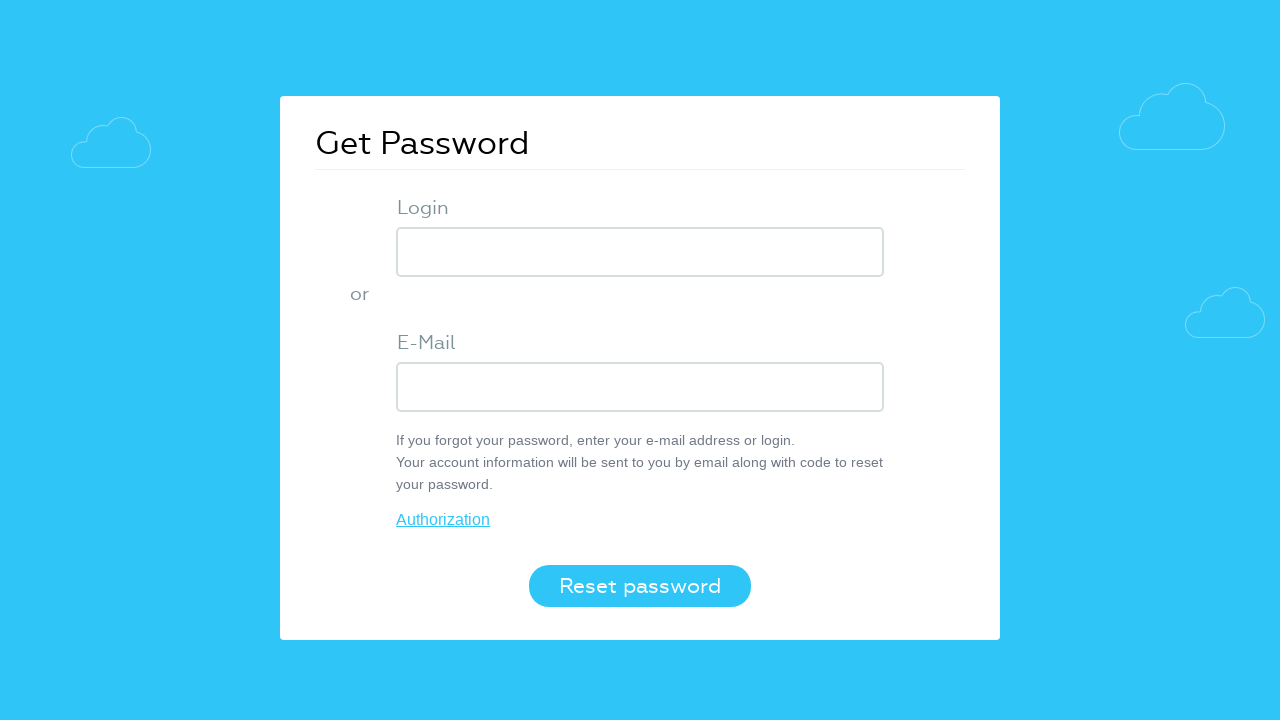